Tests JavaScript prompt alert functionality by clicking the prompt button, entering text into the alert, accepting it, and verifying the result message

Starting URL: https://the-internet.herokuapp.com/javascript_alerts

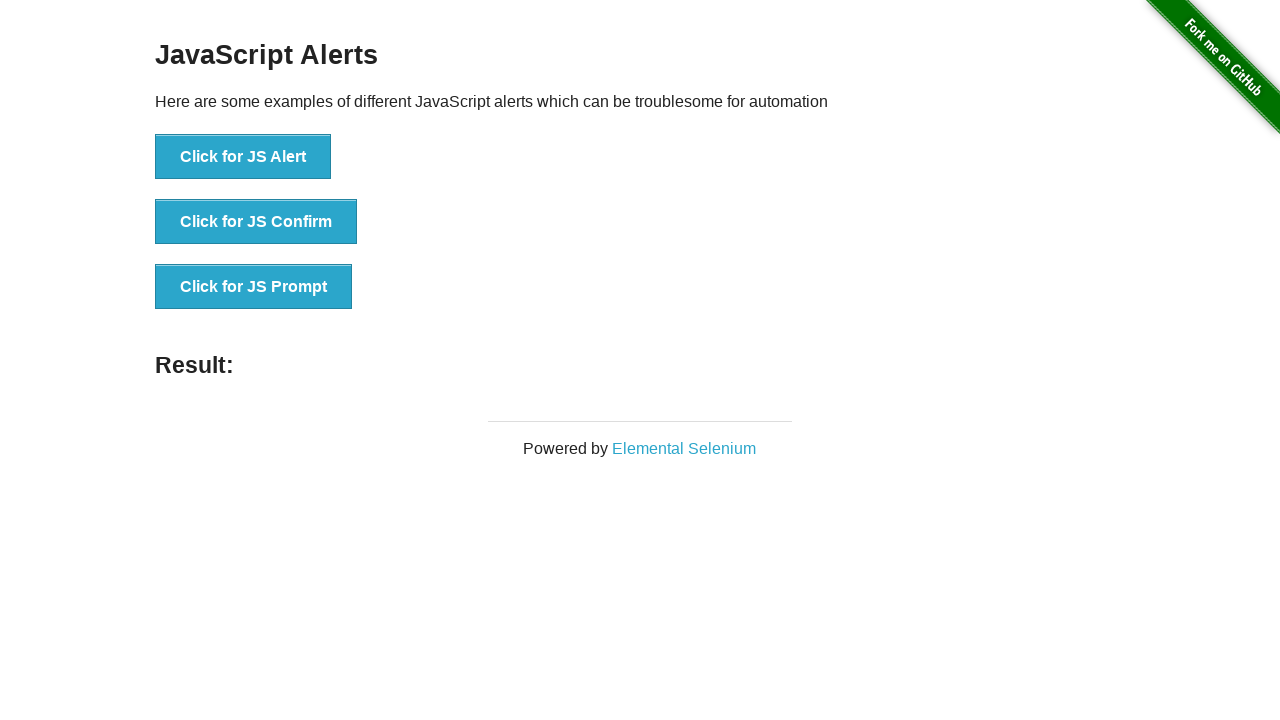

Clicked the JS Prompt button at (254, 287) on xpath=//button[text()='Click for JS Prompt']
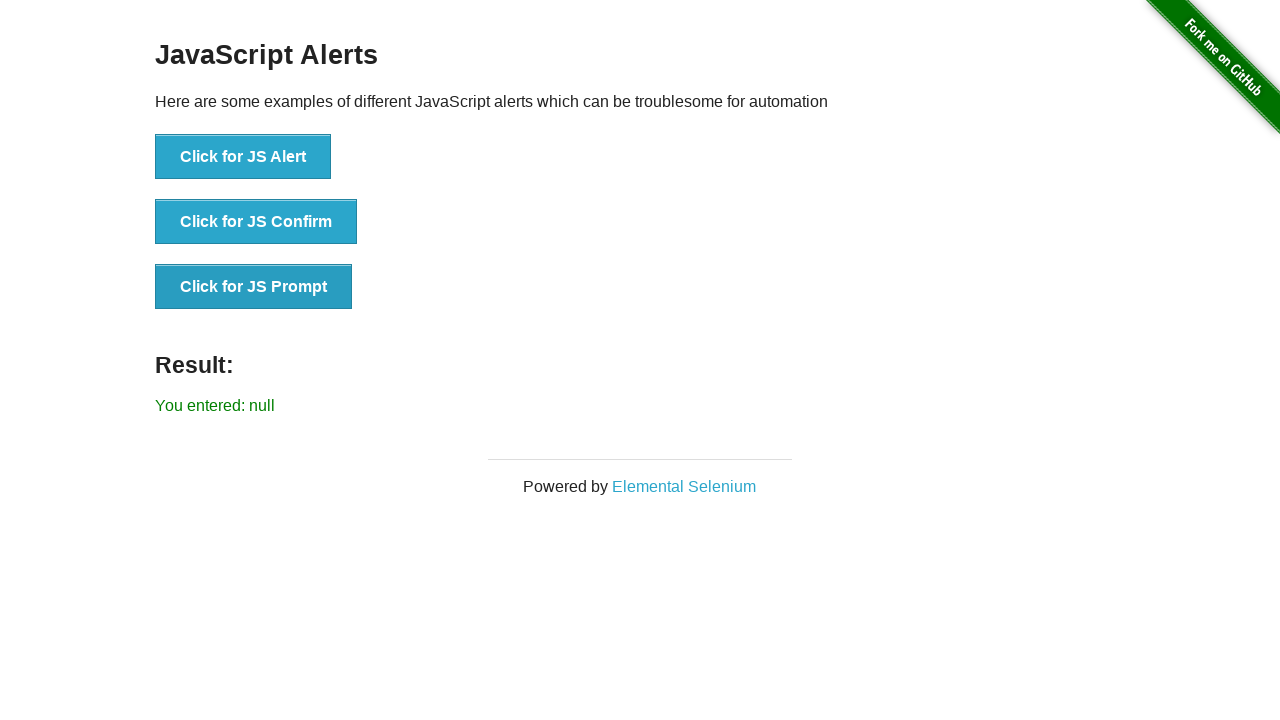

Set up dialog handler to accept prompt with 'HELLO WORLD!'
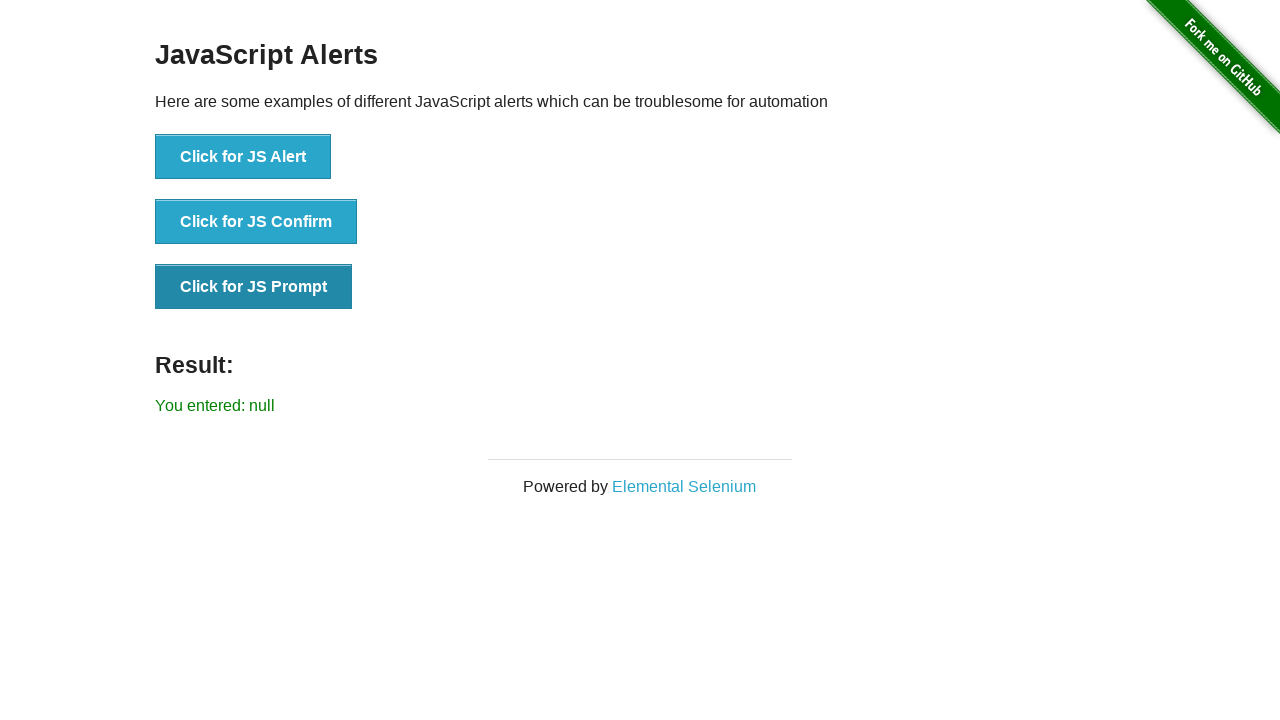

Clicked the JS Prompt button again to trigger the dialog at (254, 287) on xpath=//button[text()='Click for JS Prompt']
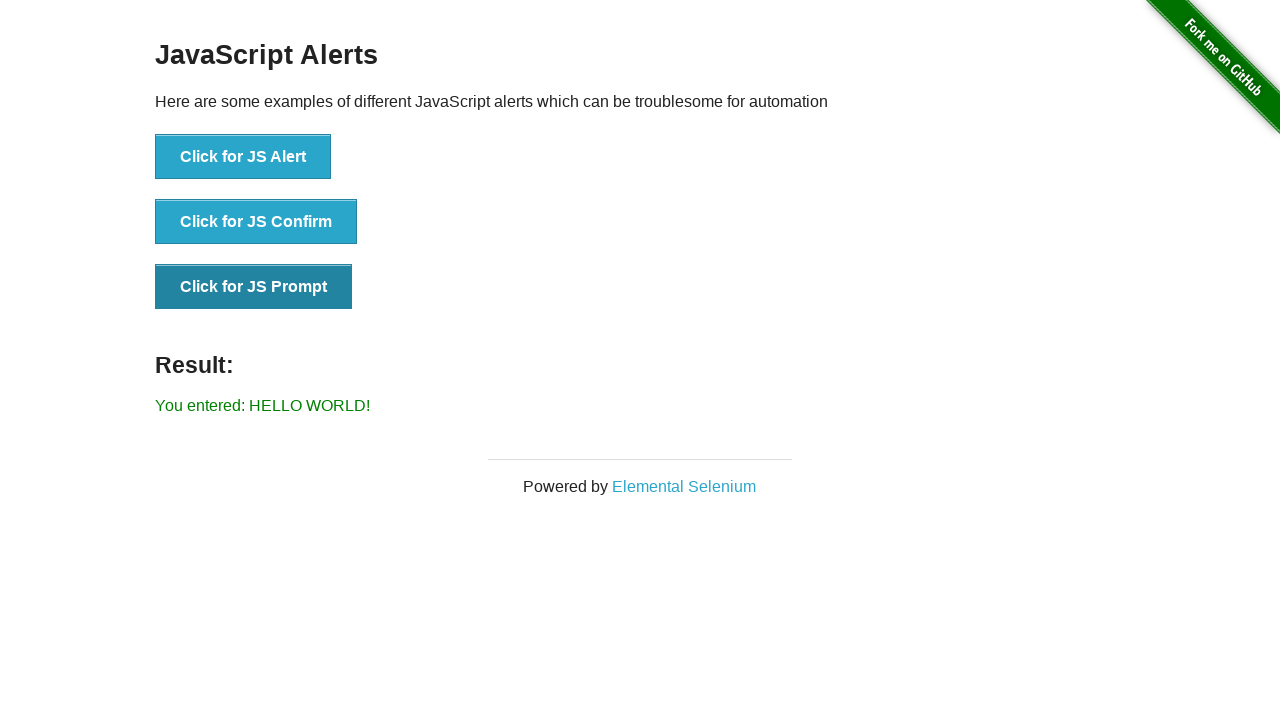

Waited for result message to appear
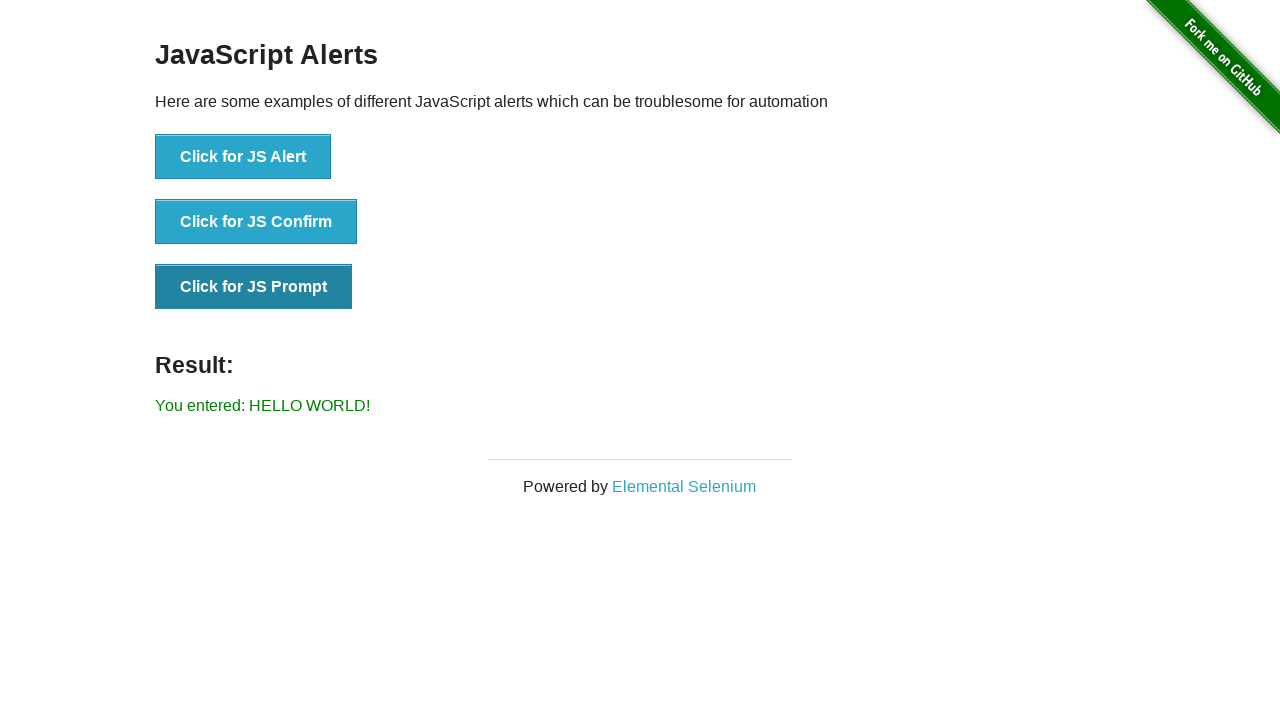

Retrieved result text content
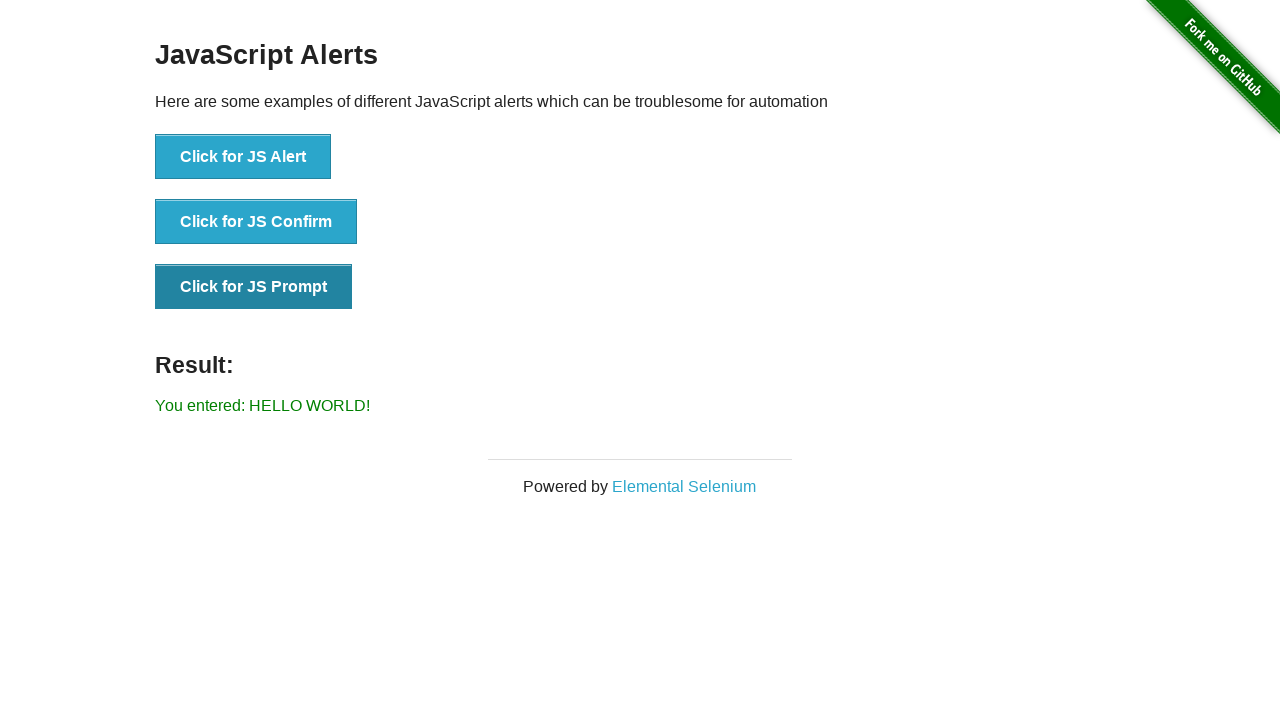

Verified result message matches expected text 'You entered: HELLO WORLD!'
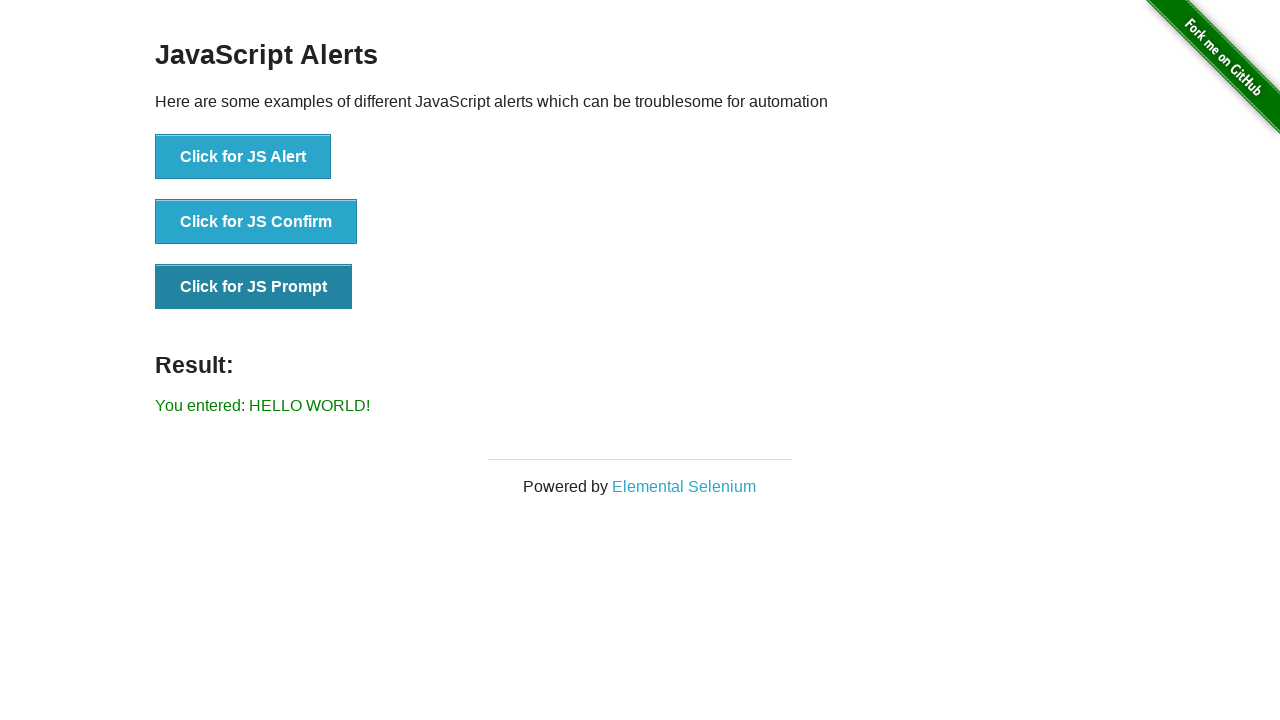

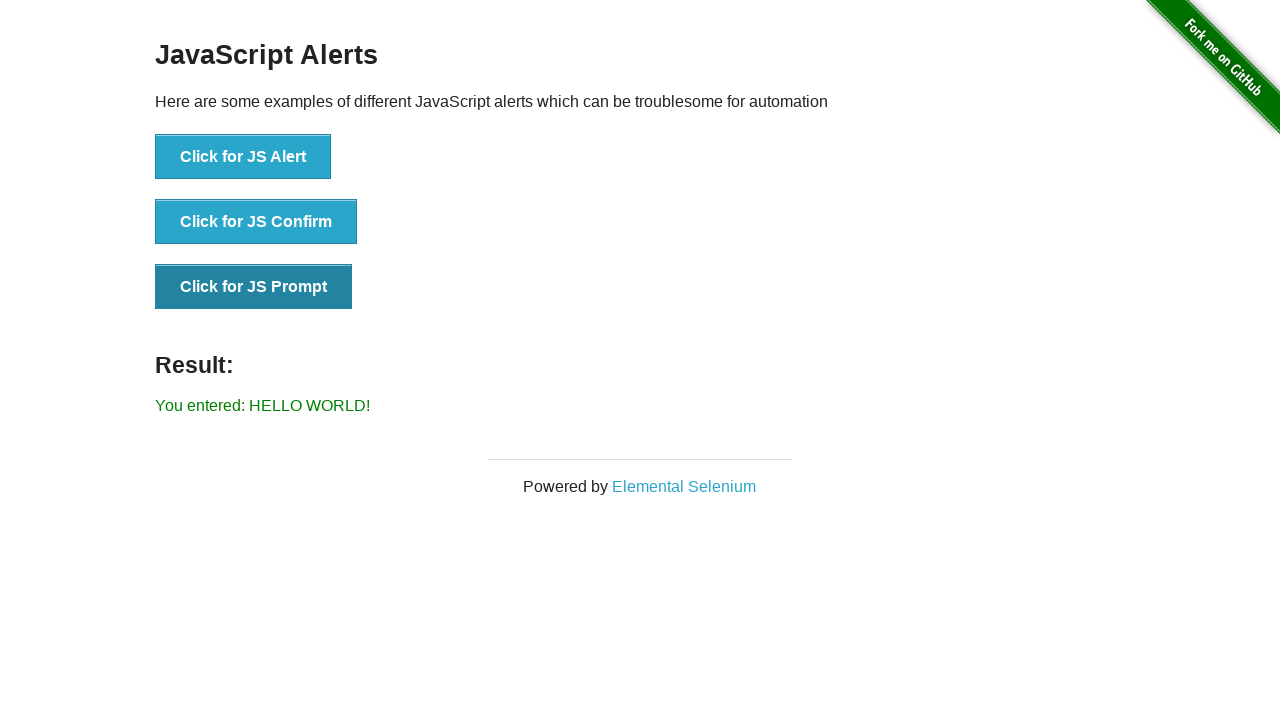